Tests clicking on an iPhone product image, typing in the search field, clearing it, and clicking add to cart button

Starting URL: https://naveenautomationlabs.com/opencart/index.php?route=common/home

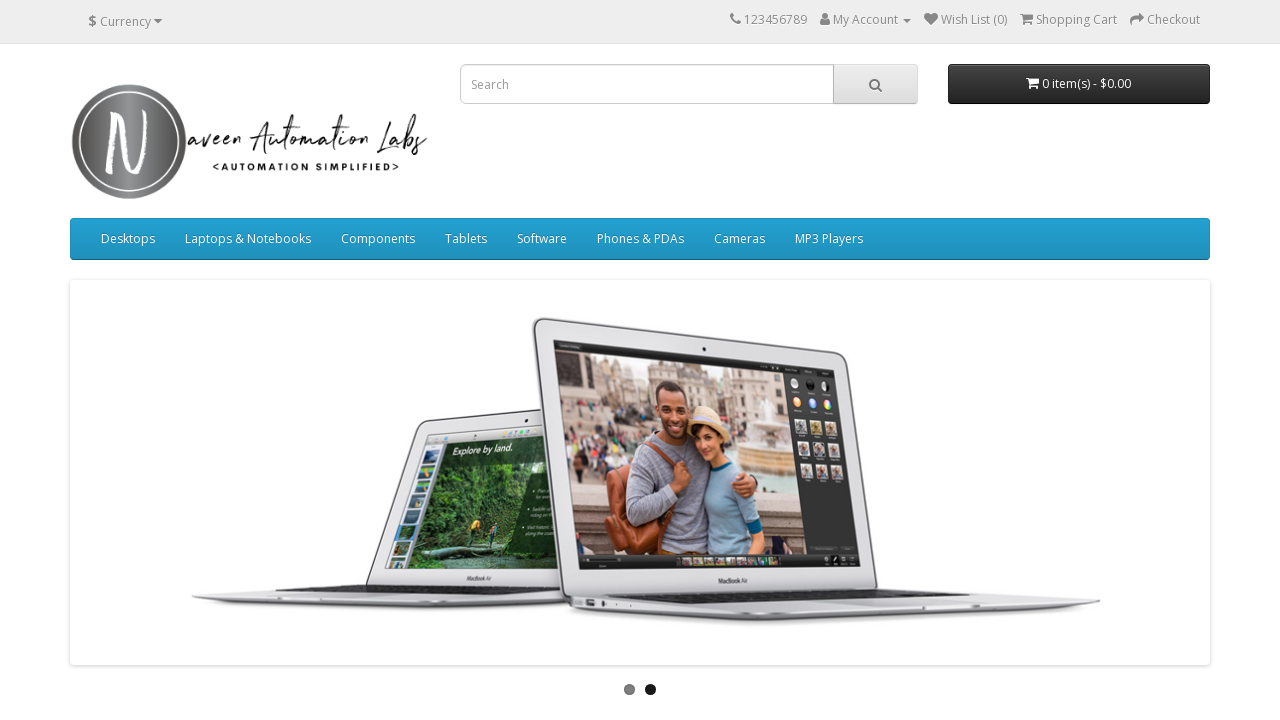

Navigated to OpenCart home page
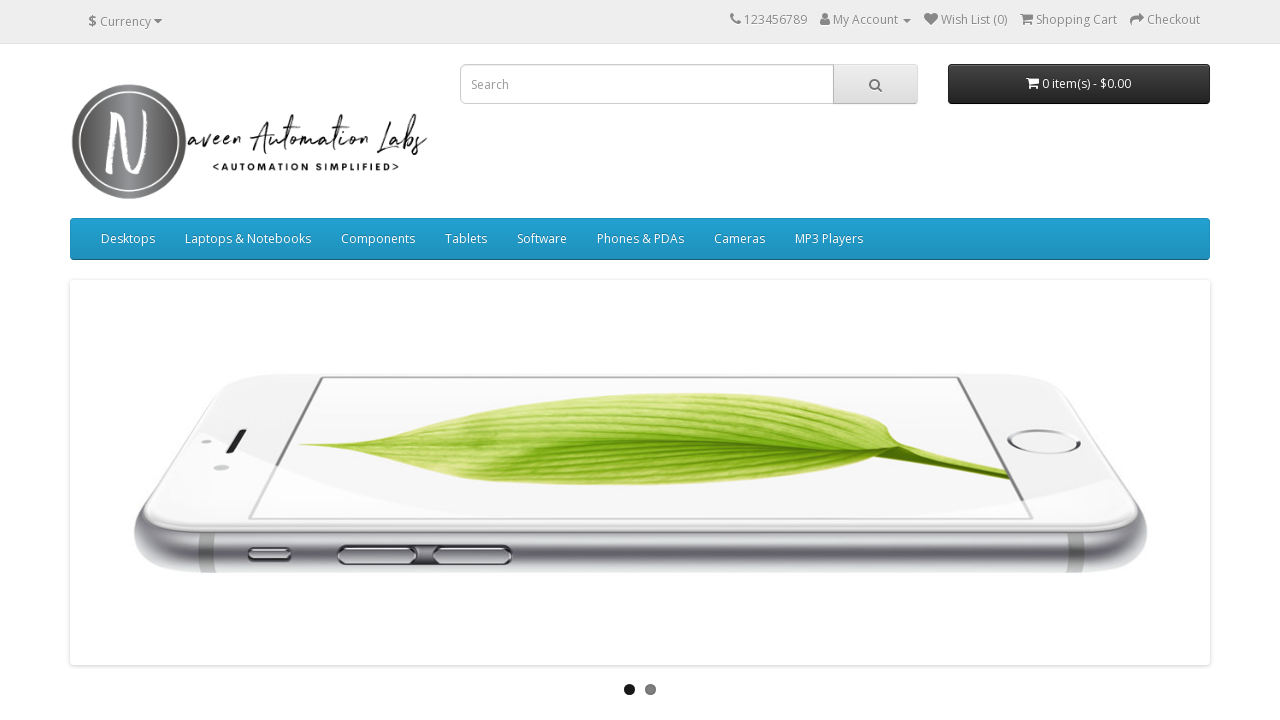

Clicked on iPhone product image at (494, 360) on [alt='iPhone']
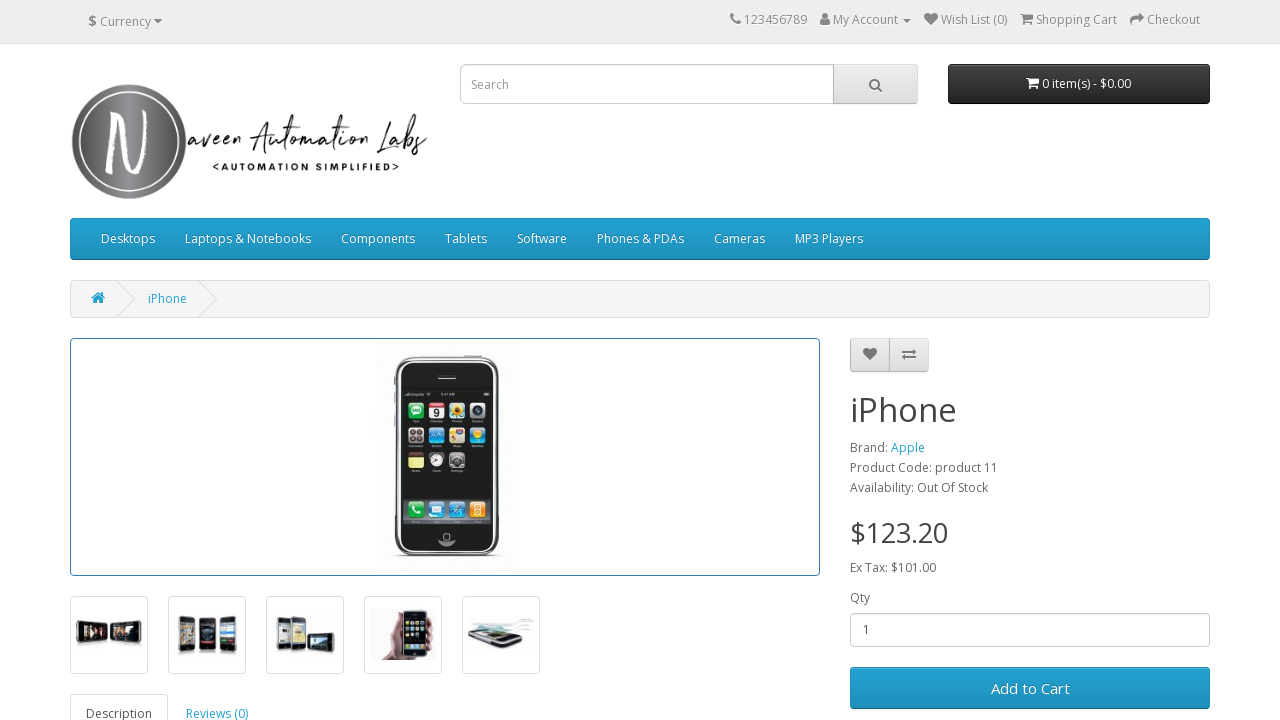

Typed 'MACBOOK' in search field on [placeholder='Search']
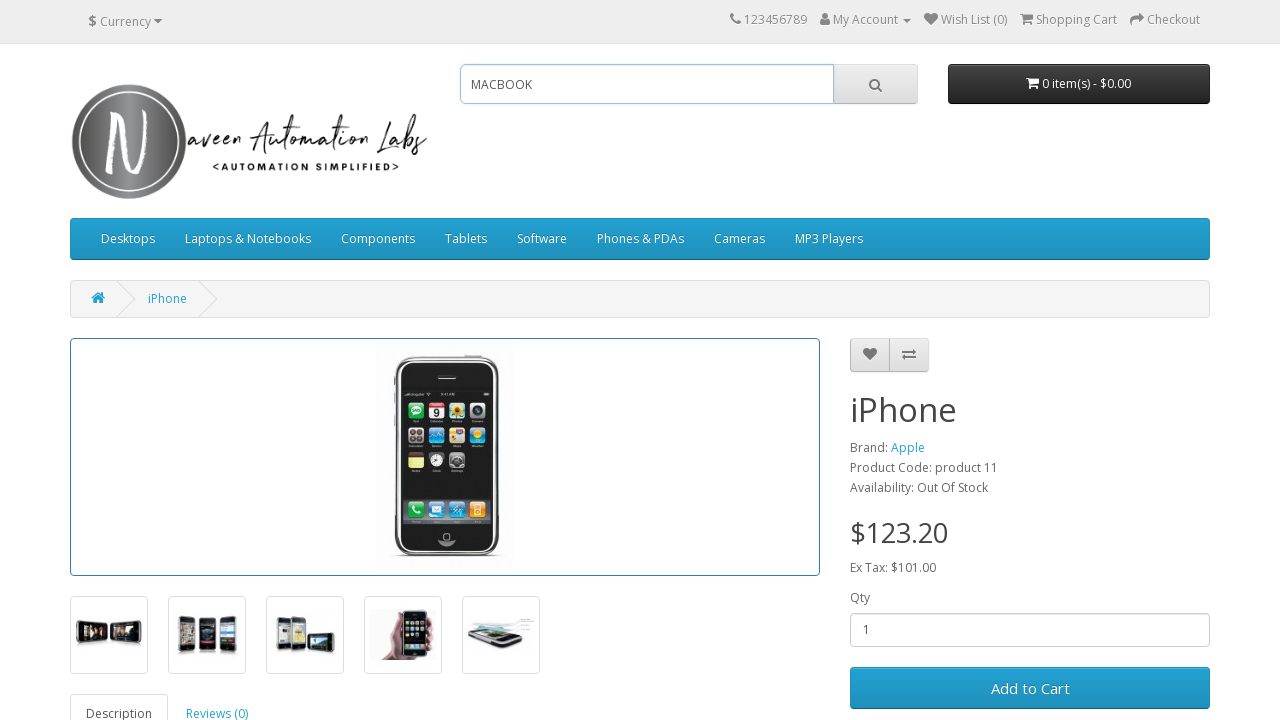

Cleared the search field on [placeholder='Search']
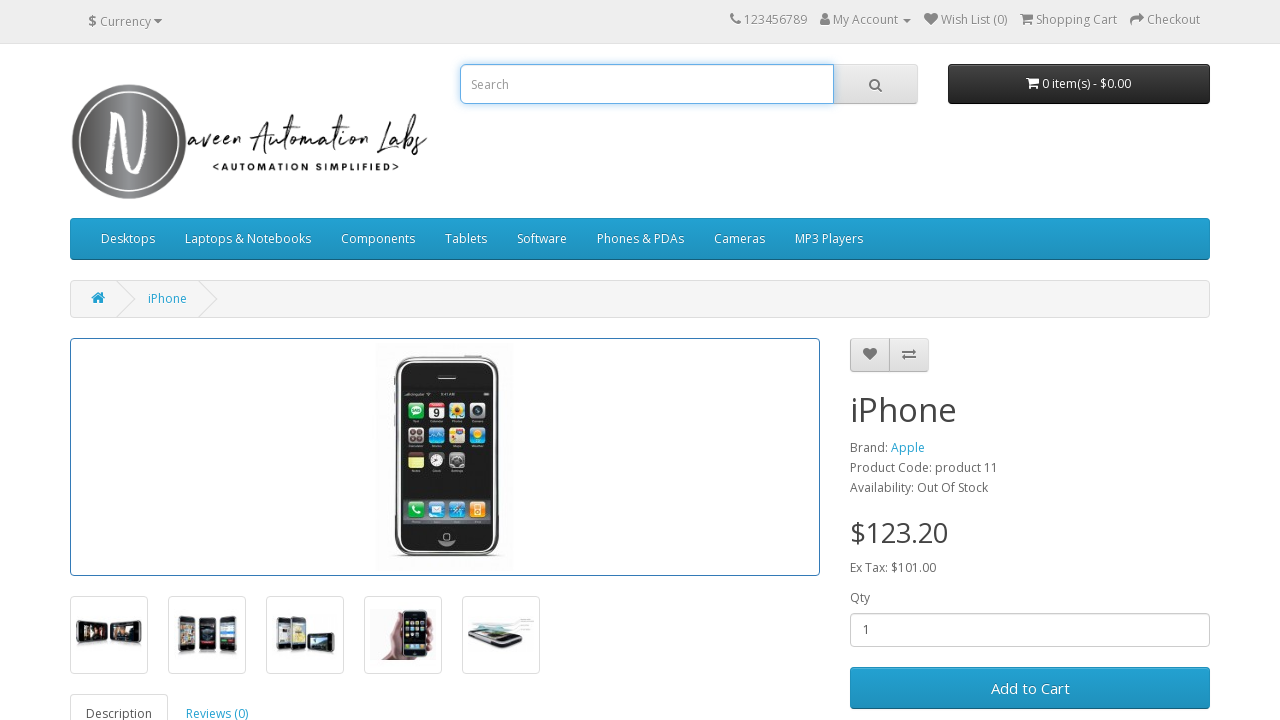

Clicked add to cart button at (1030, 688) on #button-cart
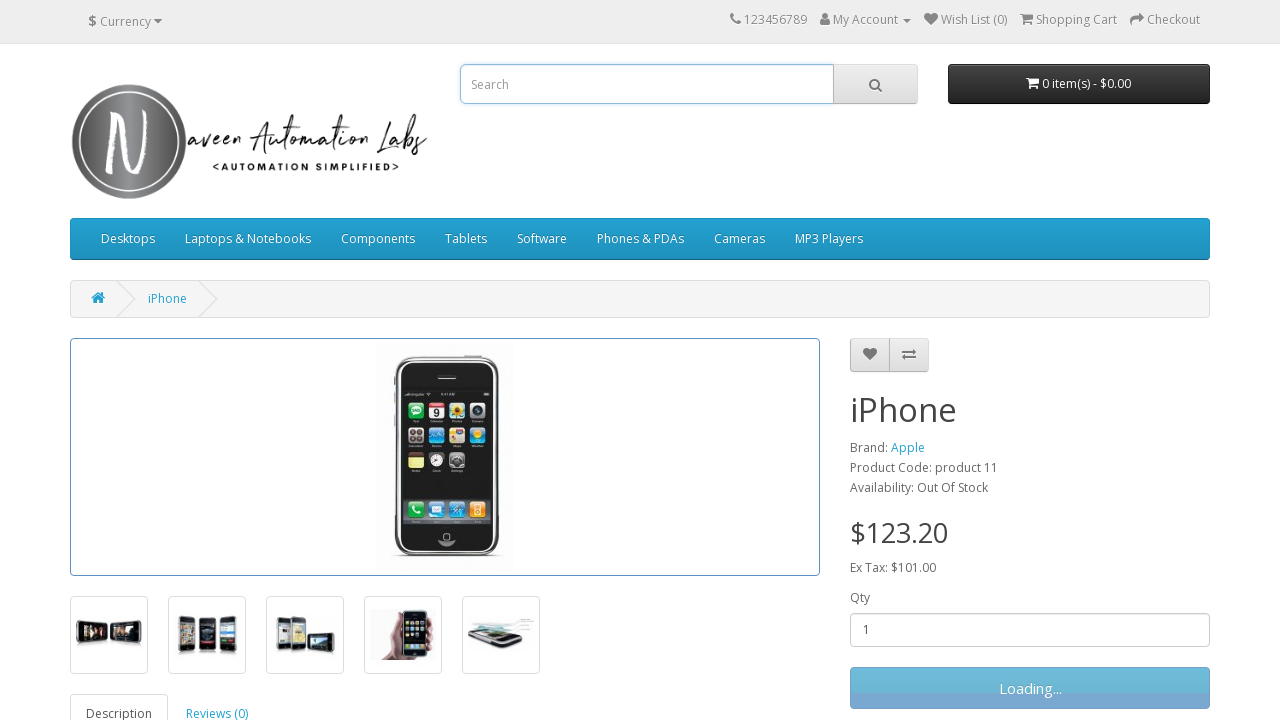

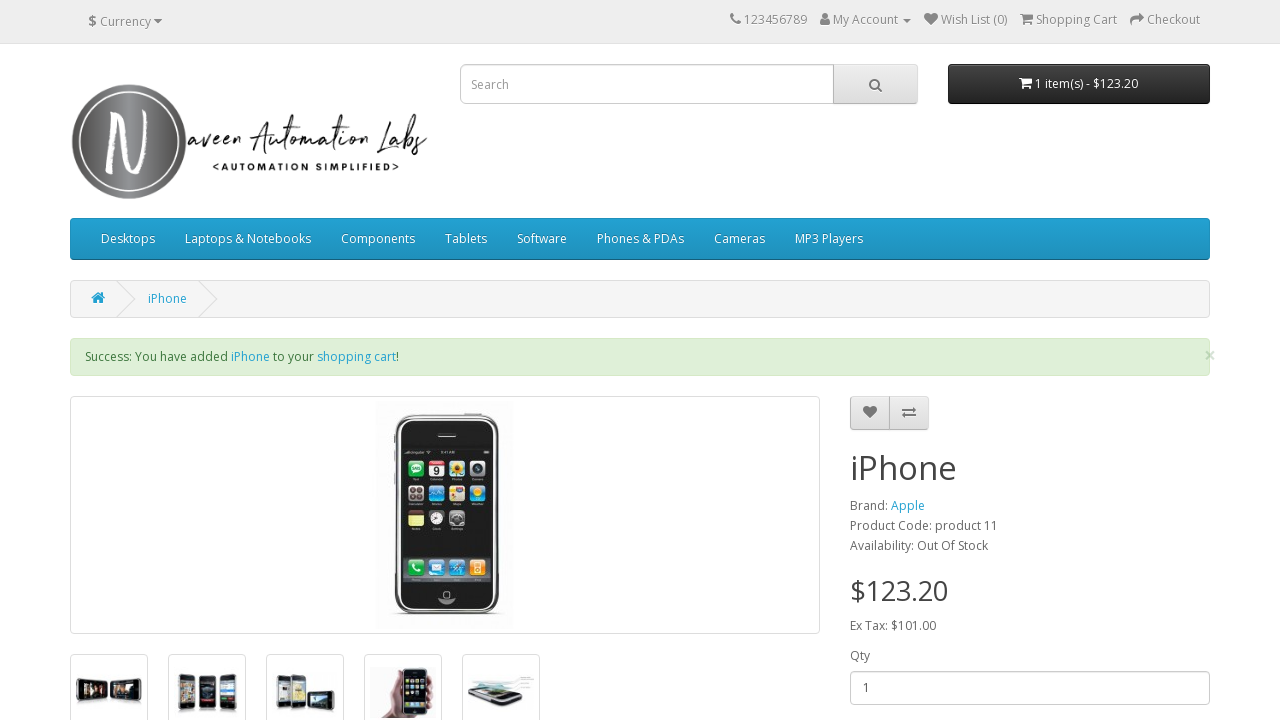